Tests the About BC Parks section links by clicking on image links for indigenous relations, wildlife safety, conservation, and get involved pages

Starting URL: https://bcparks.ca/

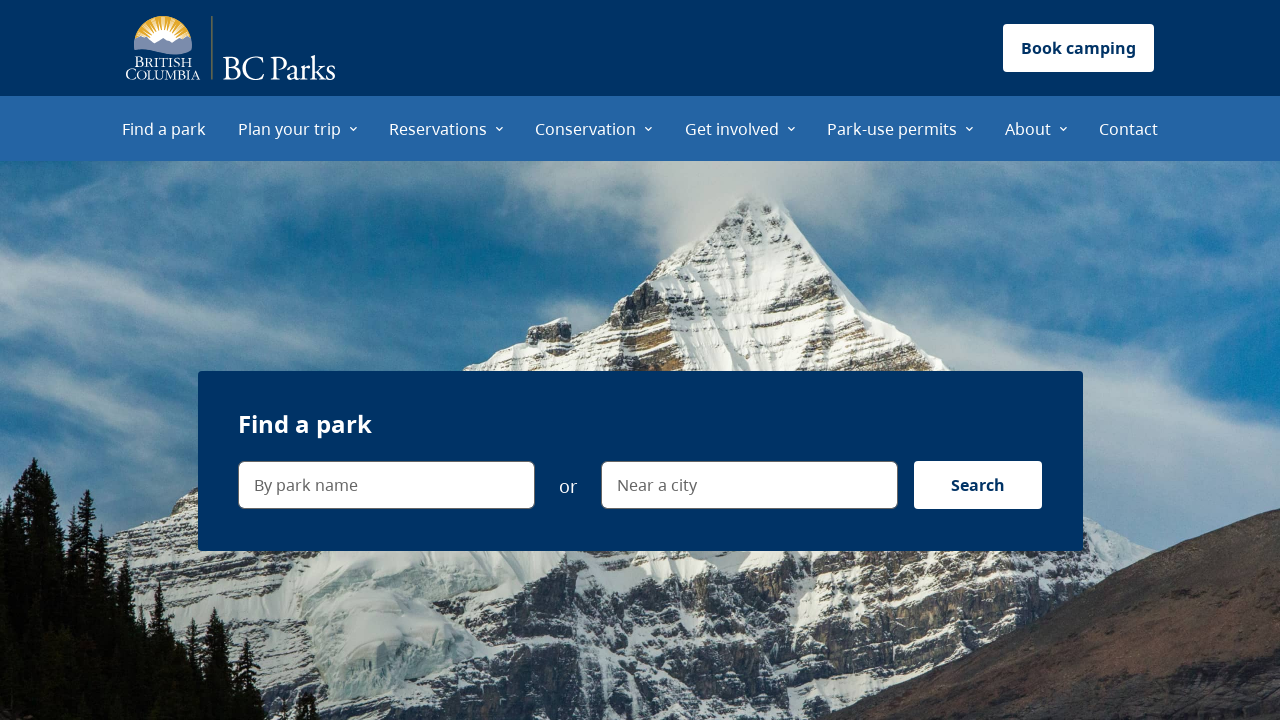

Waited for page to fully load (networkidle)
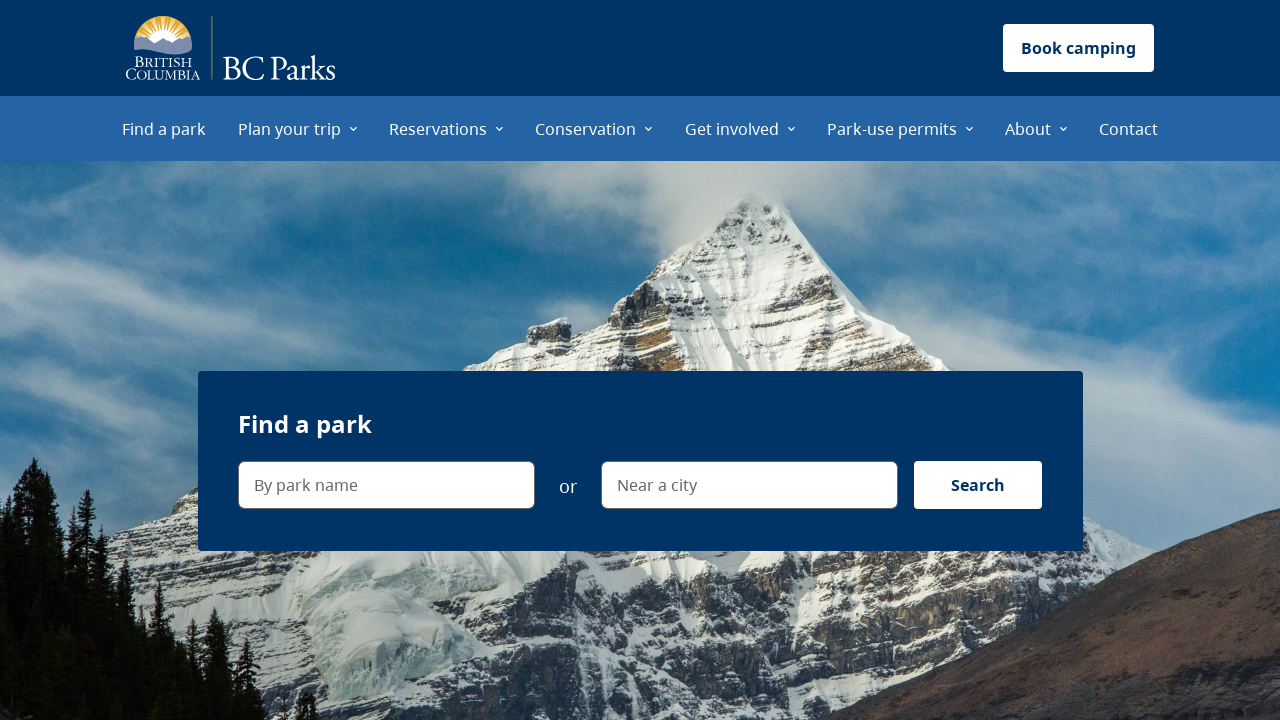

Clicked indigenous carving image link at (640, 360) on internal:role=link[name="An indigenous carving"i]
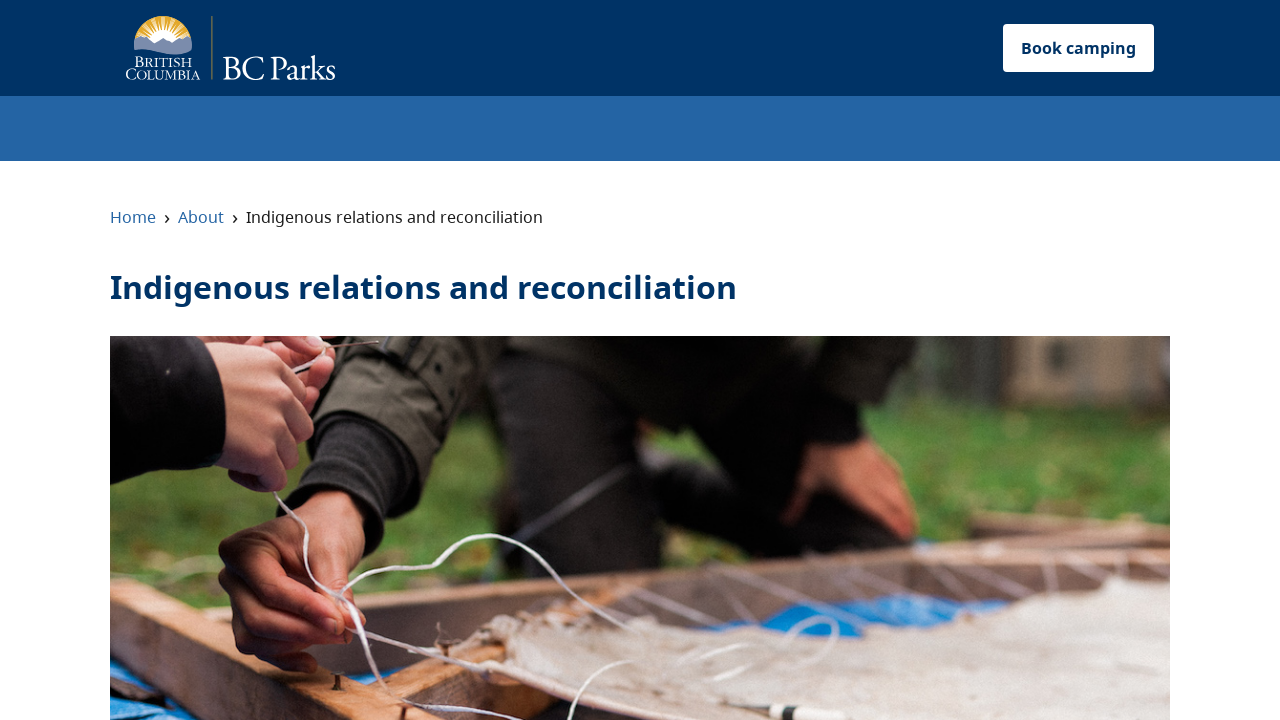

Navigated to indigenous relations and reconciliation page
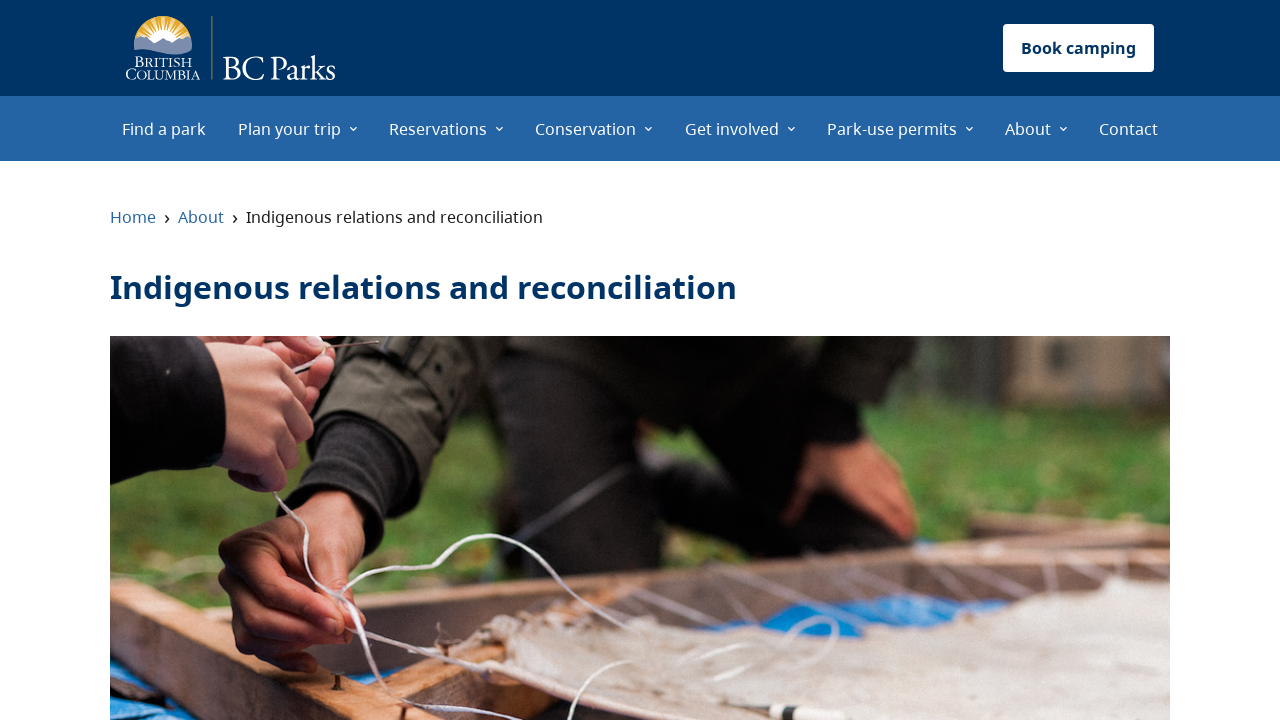

Navigated back to About BC Parks section
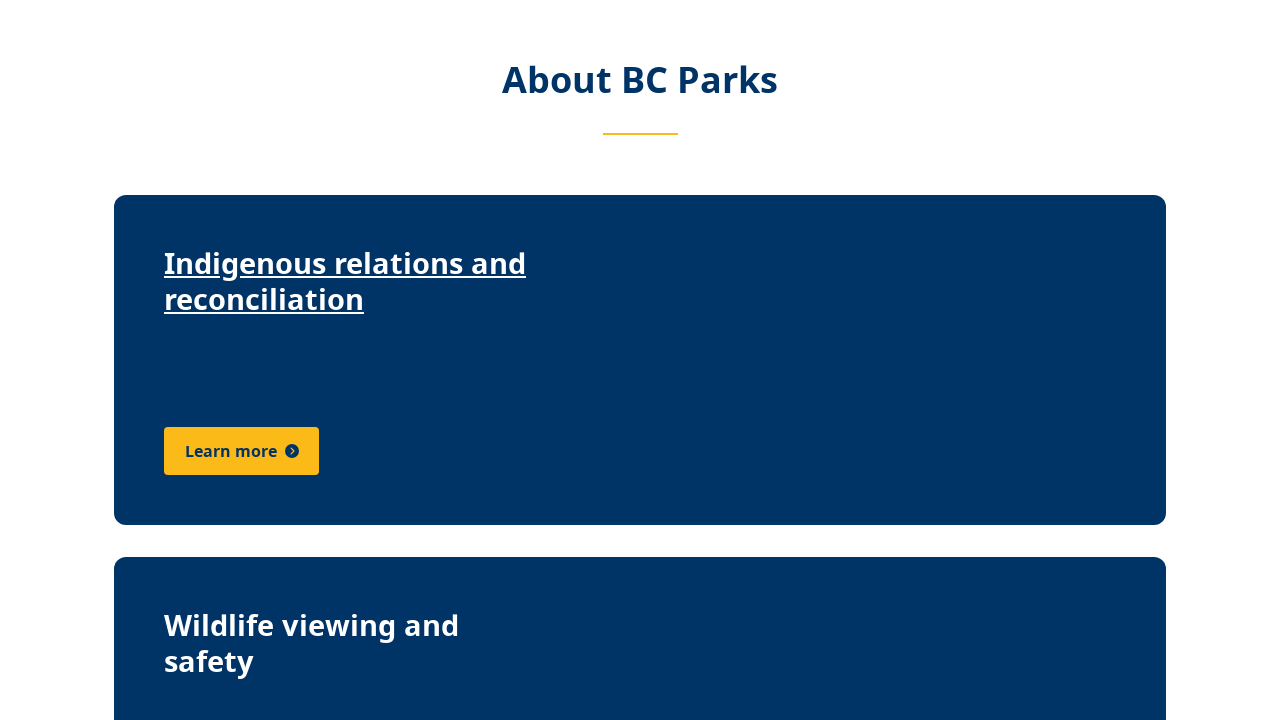

Waited for page to fully load after going back
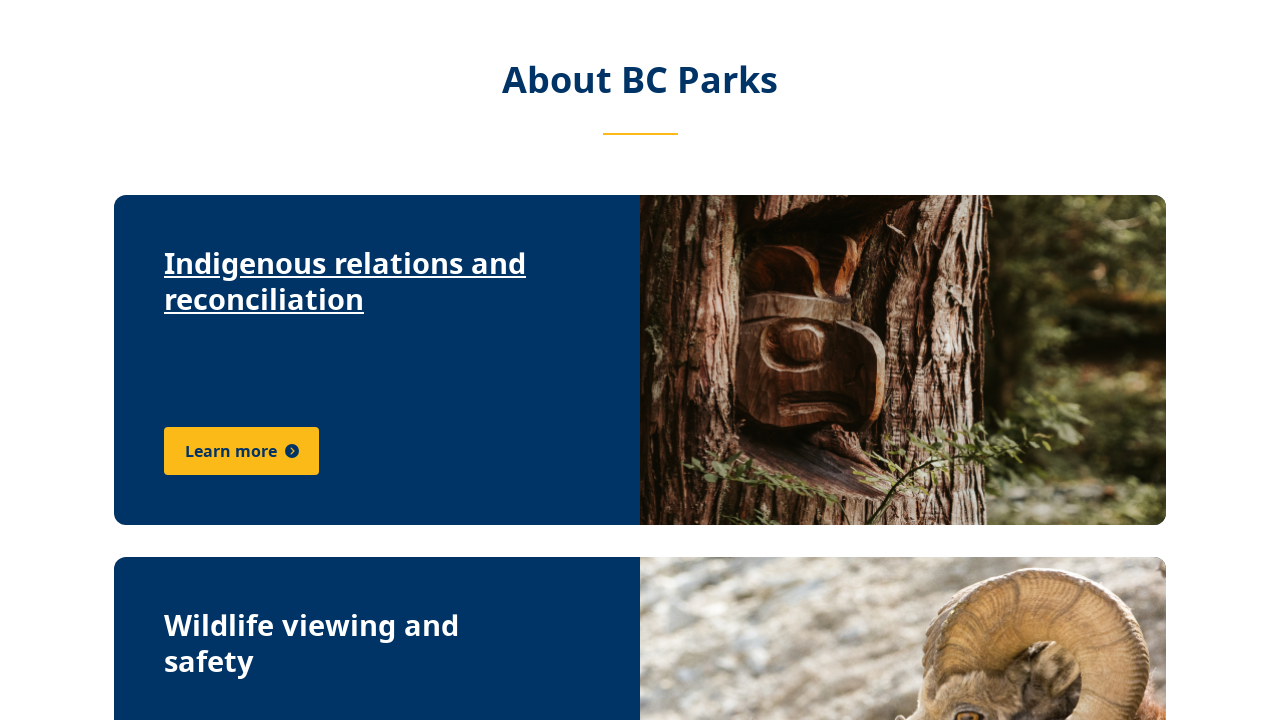

Clicked bighorn sheep wildlife image link at (640, 555) on internal:role=link[name="A Bighorn Sheep Wildlife"i]
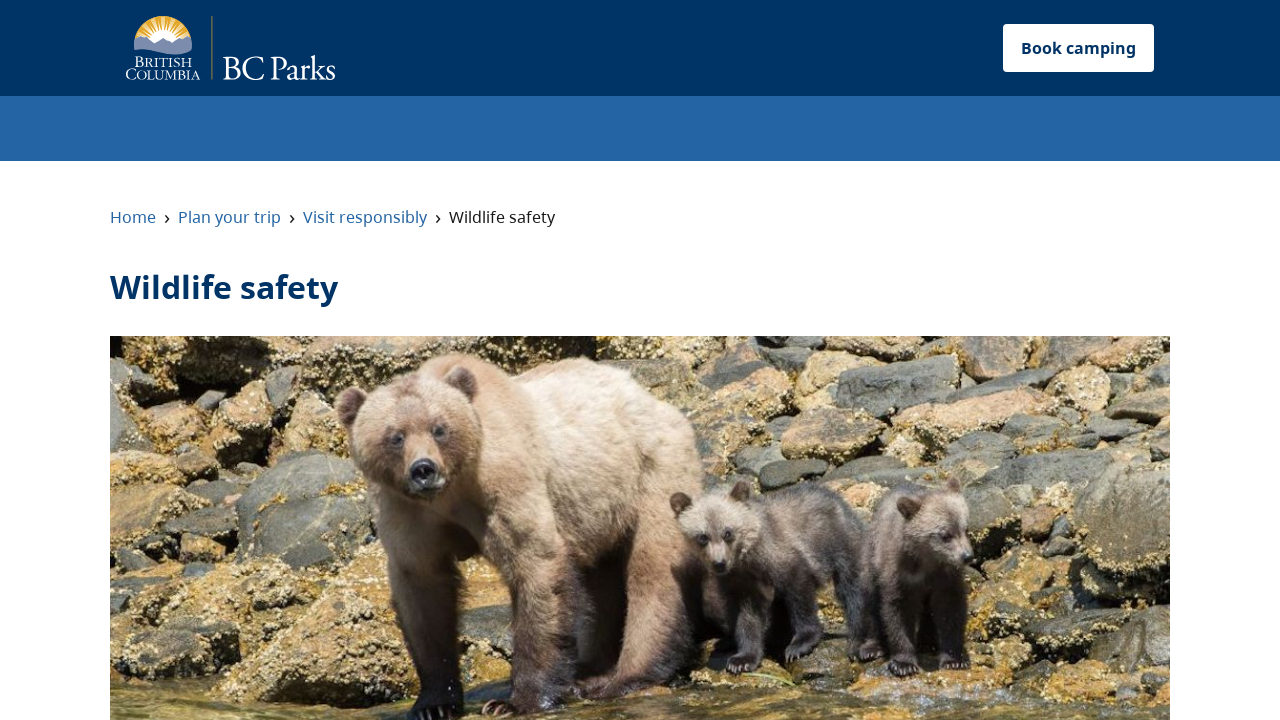

Navigated to wildlife safety page
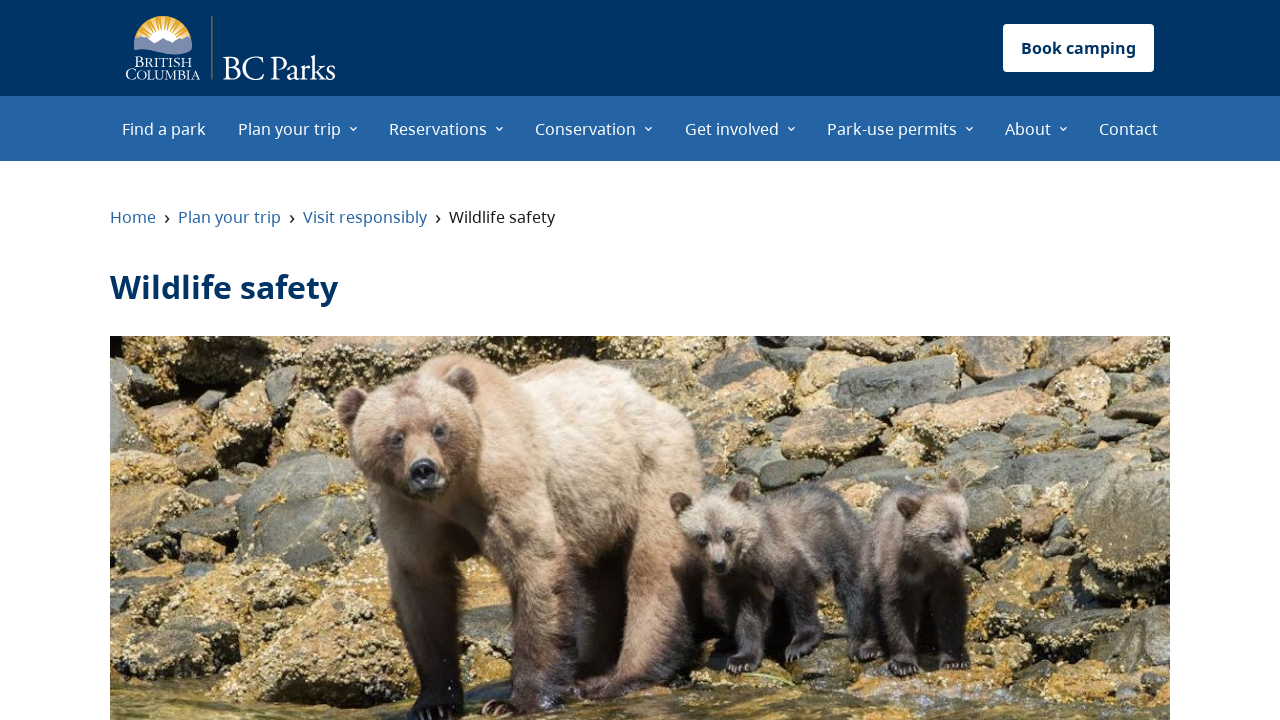

Navigated back to About BC Parks section
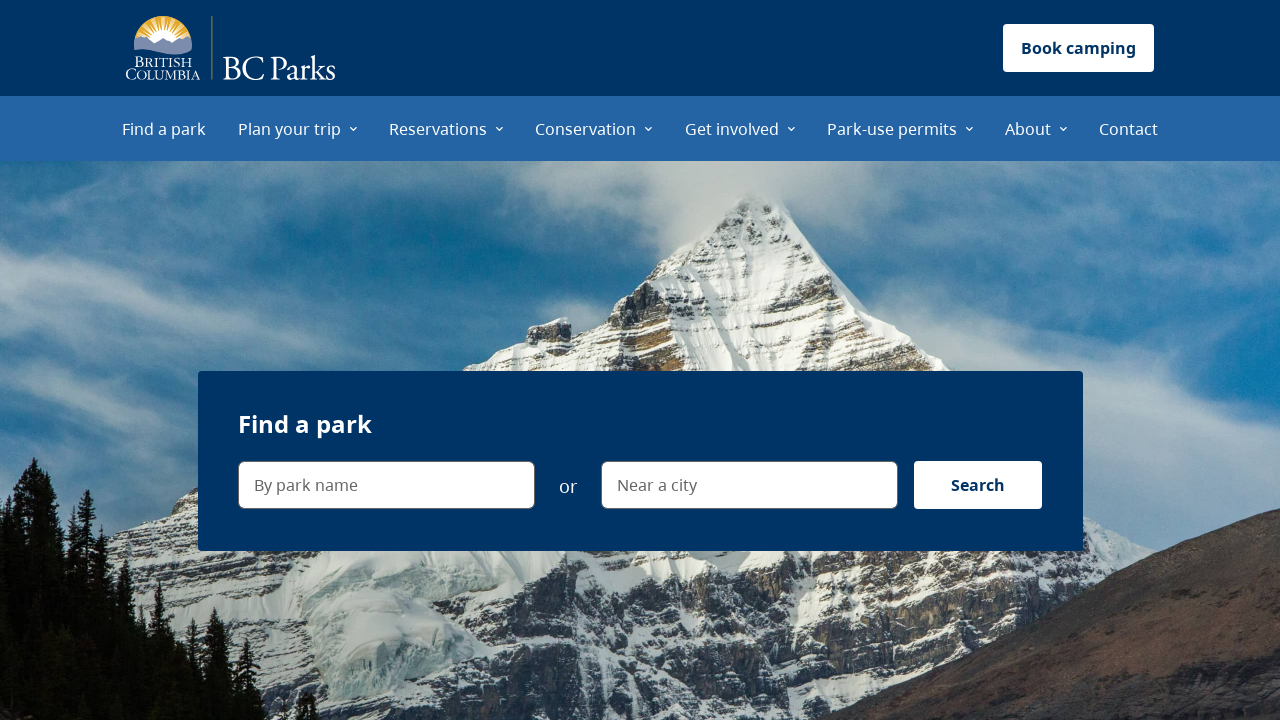

Waited for page to fully load after going back
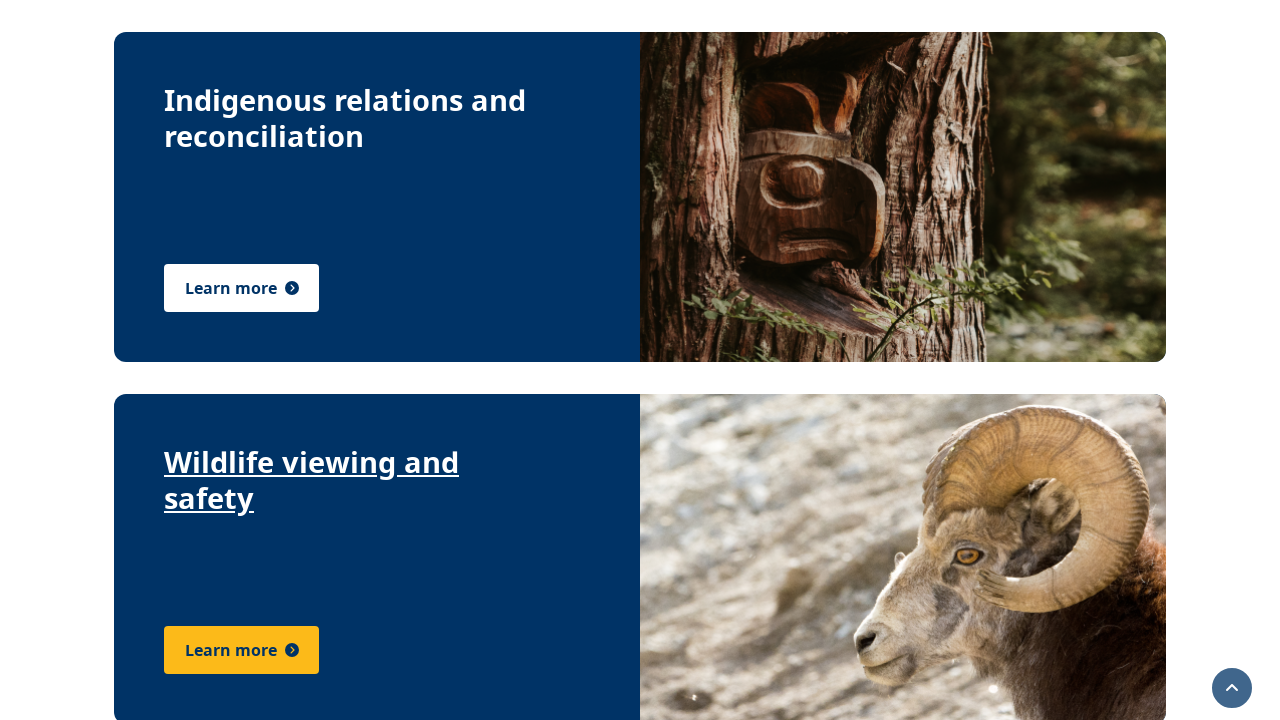

Clicked mountain peak conservation image link at (640, 360) on internal:role=link[name="A mountain peak Conservation"i]
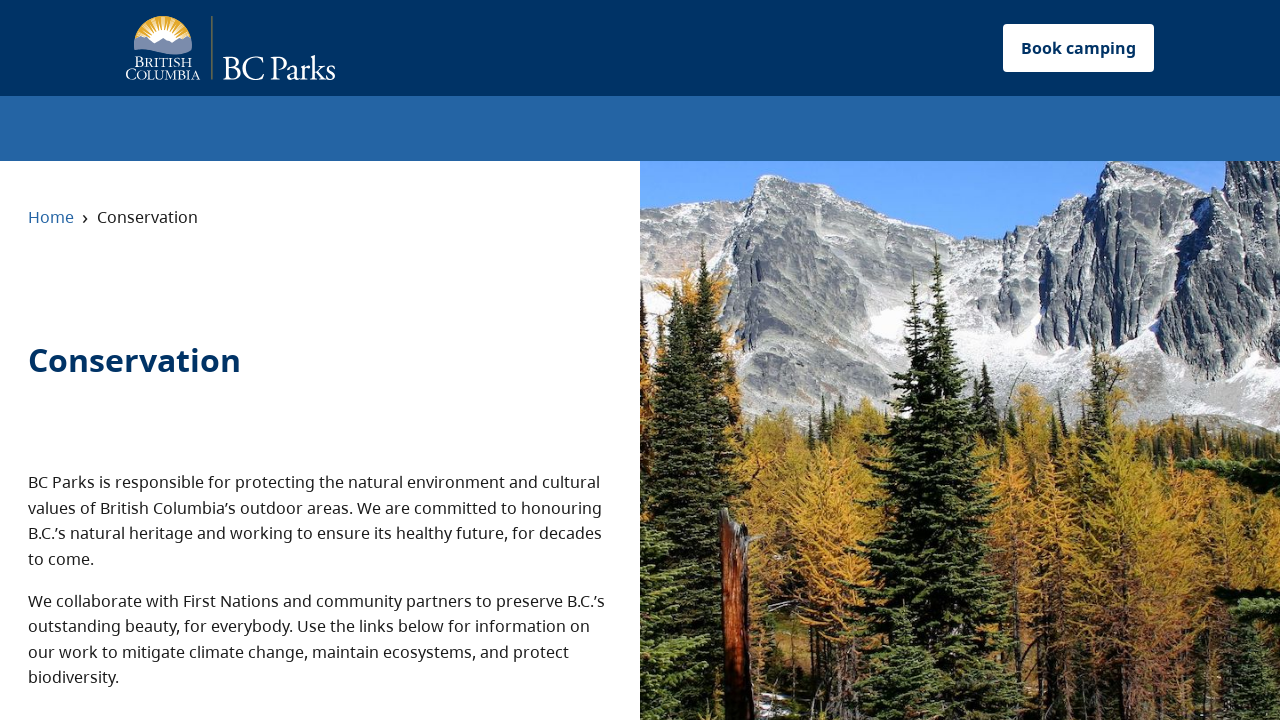

Navigated to conservation page
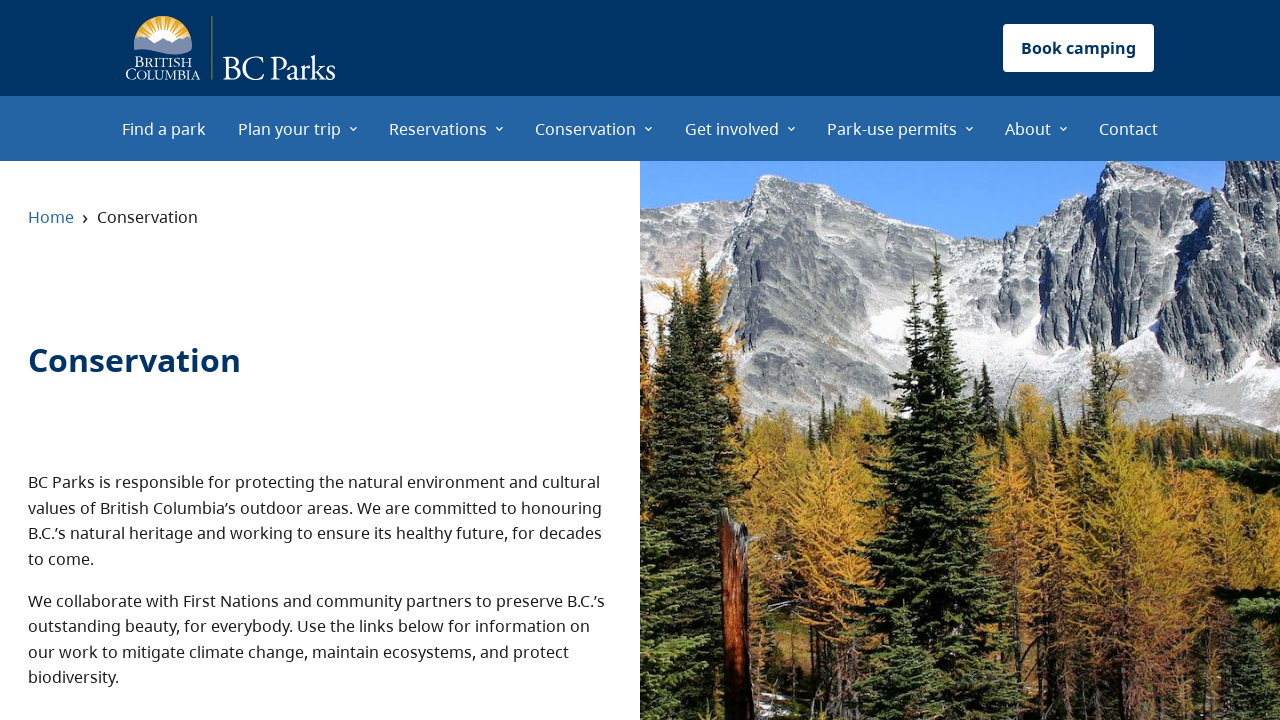

Navigated back to About BC Parks section
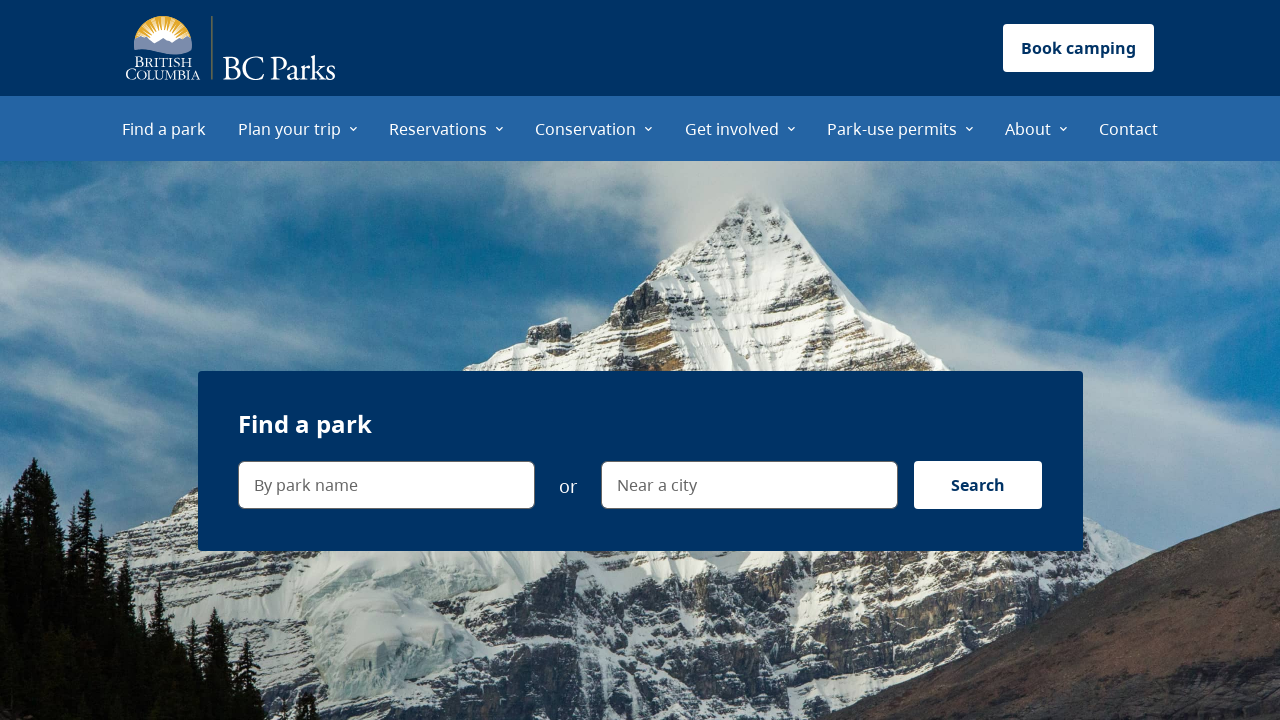

Waited for page to fully load after going back
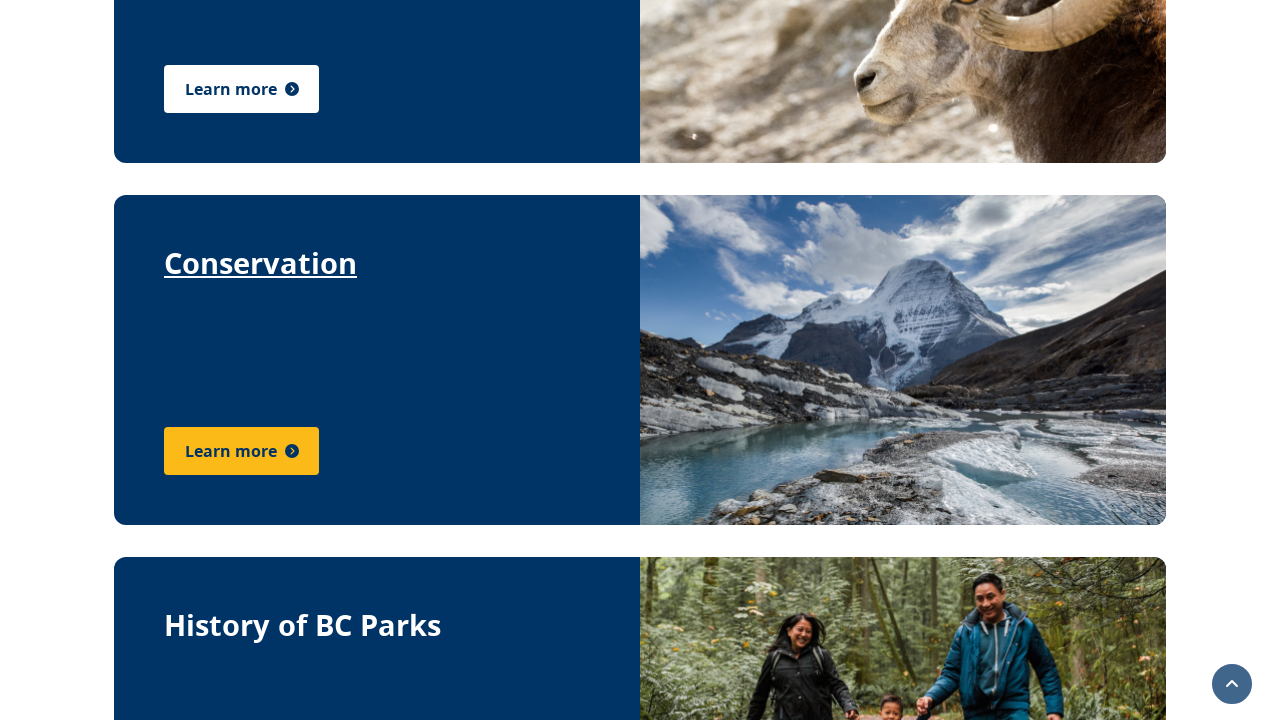

Clicked family on trail image link at (640, 555) on internal:role=link[name="Family walking on a trail"i]
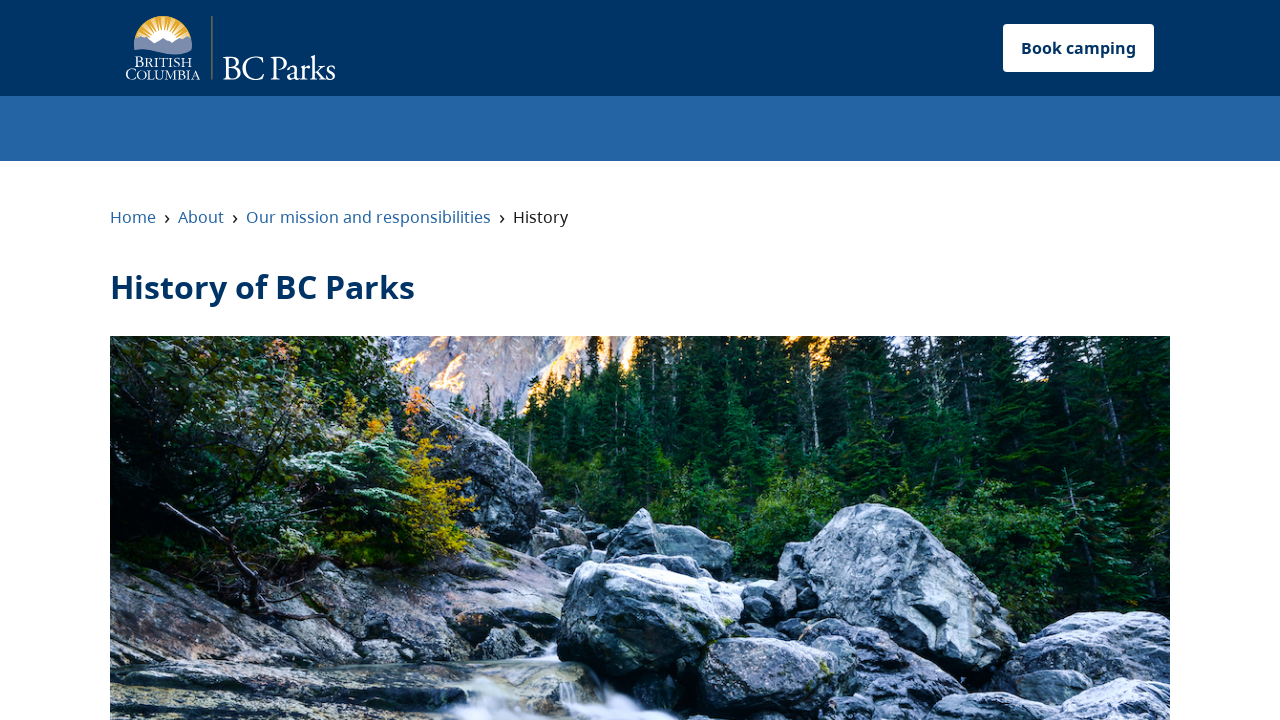

Navigated back to About BC Parks section
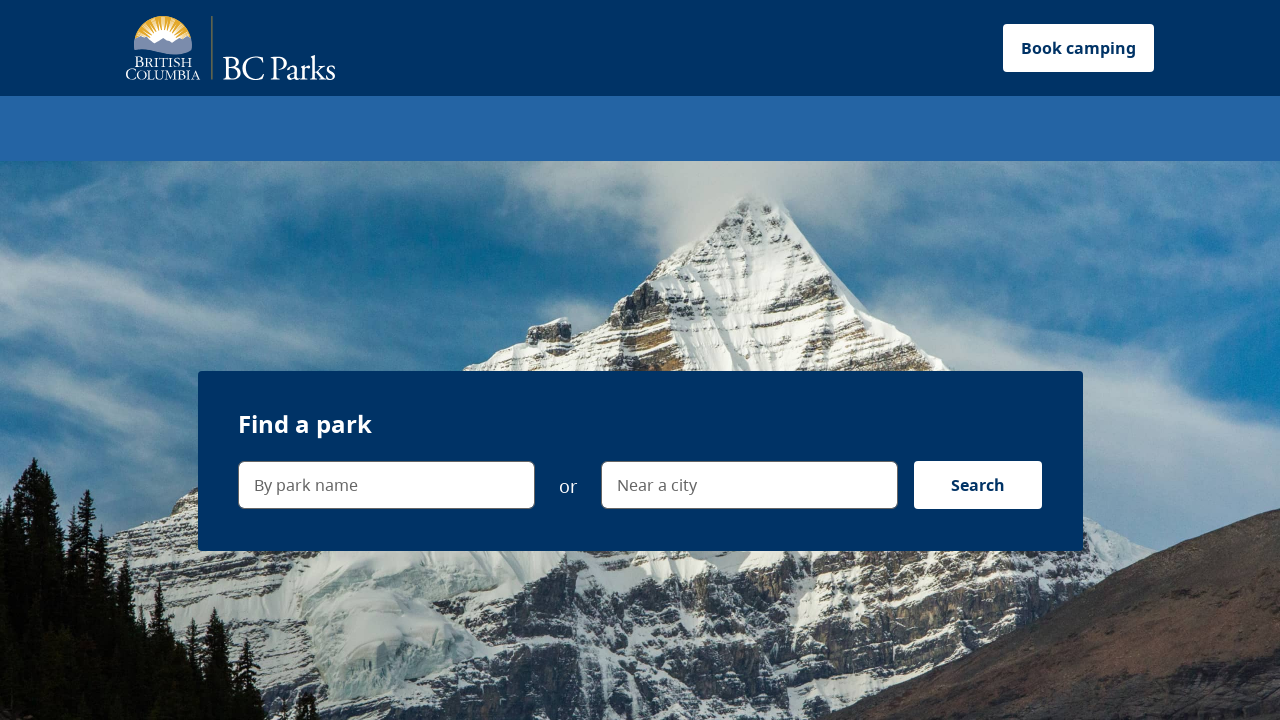

Waited for page to fully load after going back
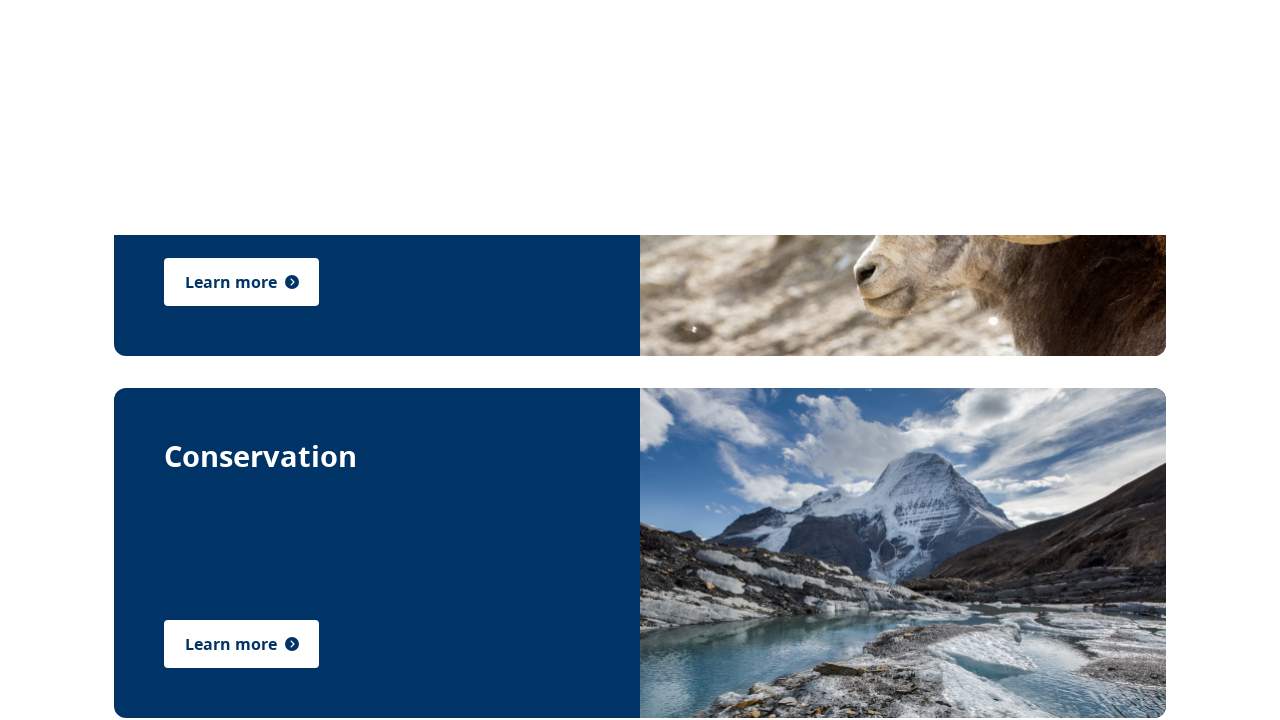

Clicked people holding licence plates image link at (640, 360) on internal:role=link[name="People holding licence plates"i]
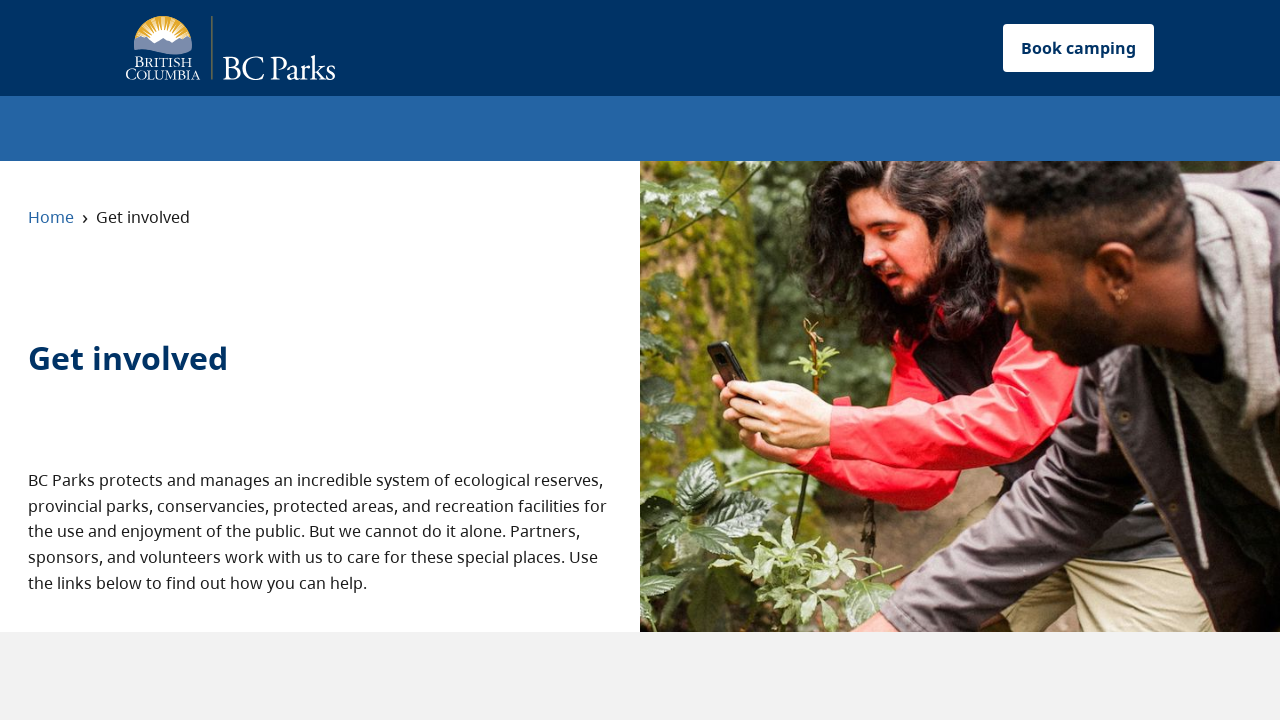

Navigated to get involved page
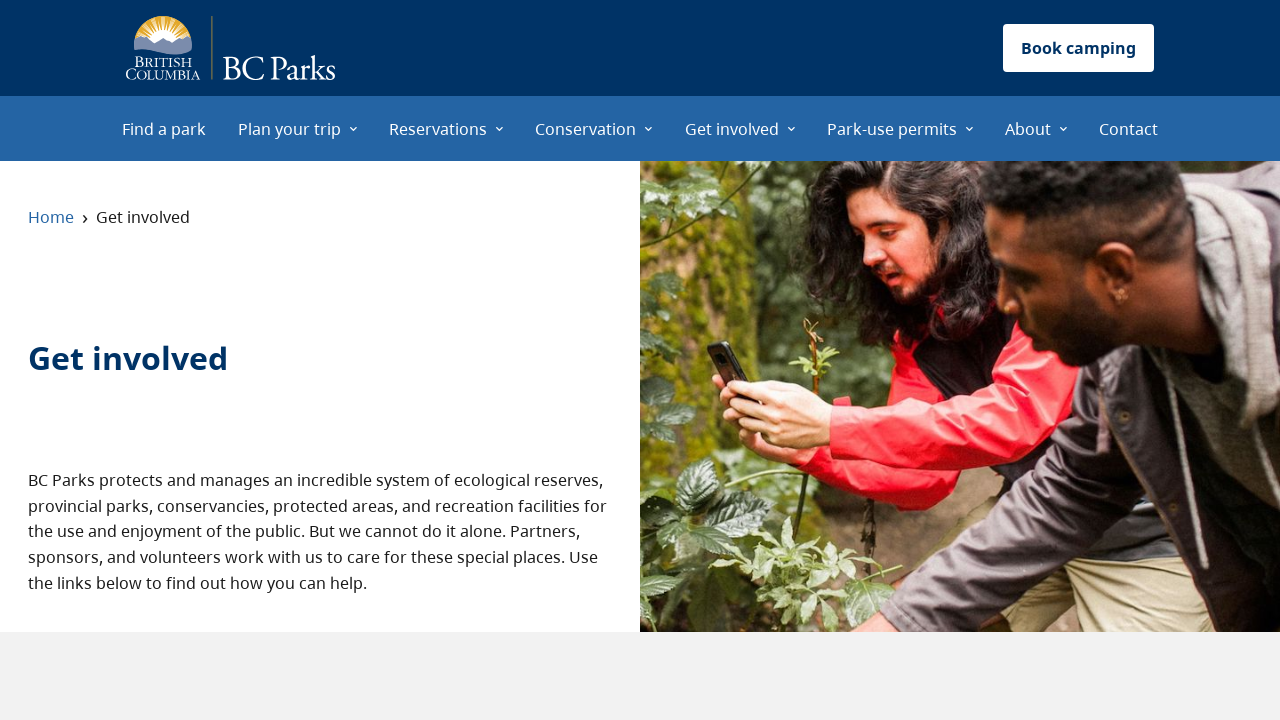

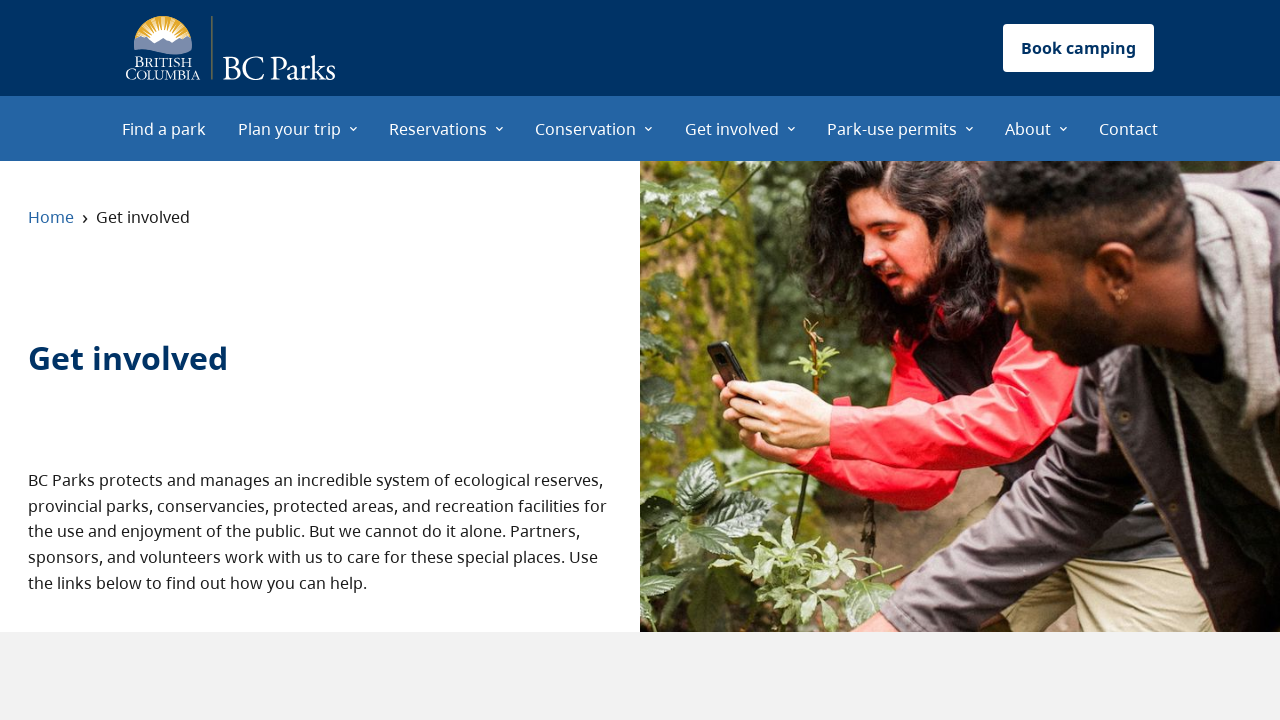